Tests AJAX functionality on W3Schools by clicking the "Change Content" button and verifying that the text content changes from the initial placeholder to the AJAX-loaded content.

Starting URL: https://www.w3schools.com/js/js_ajax_intro.asp

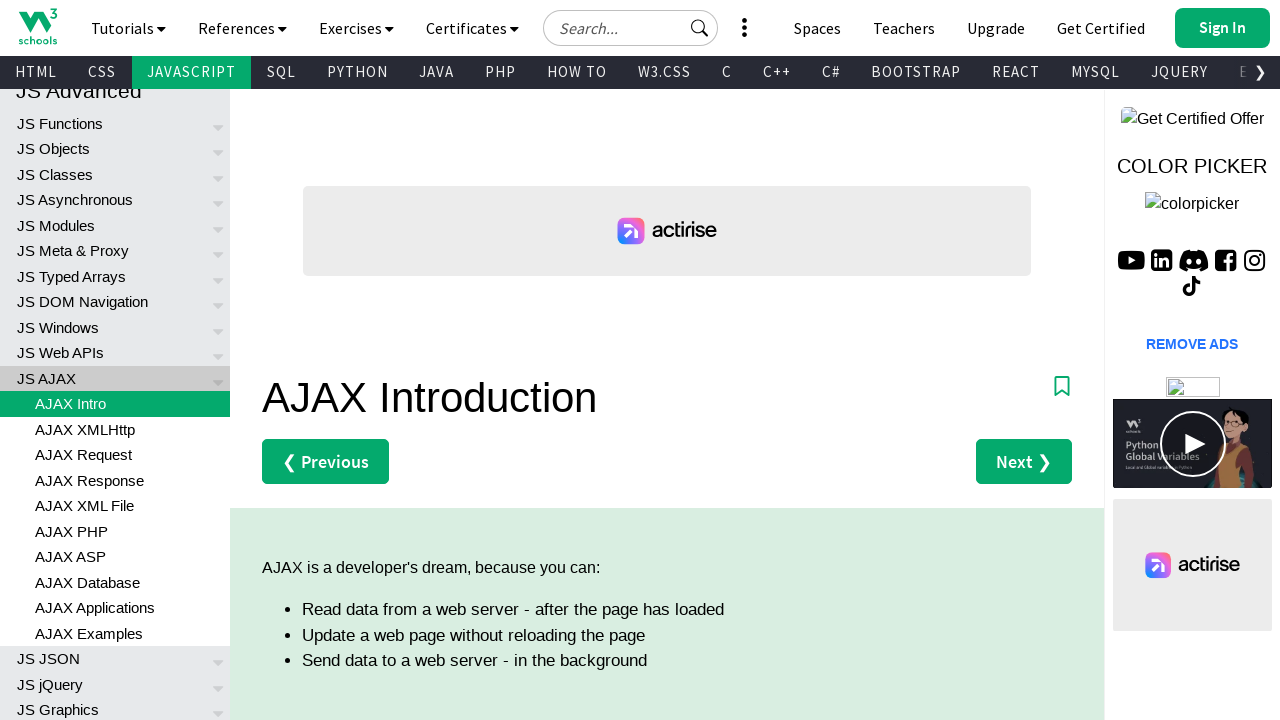

Initial 'Let AJAX change this text' element is present
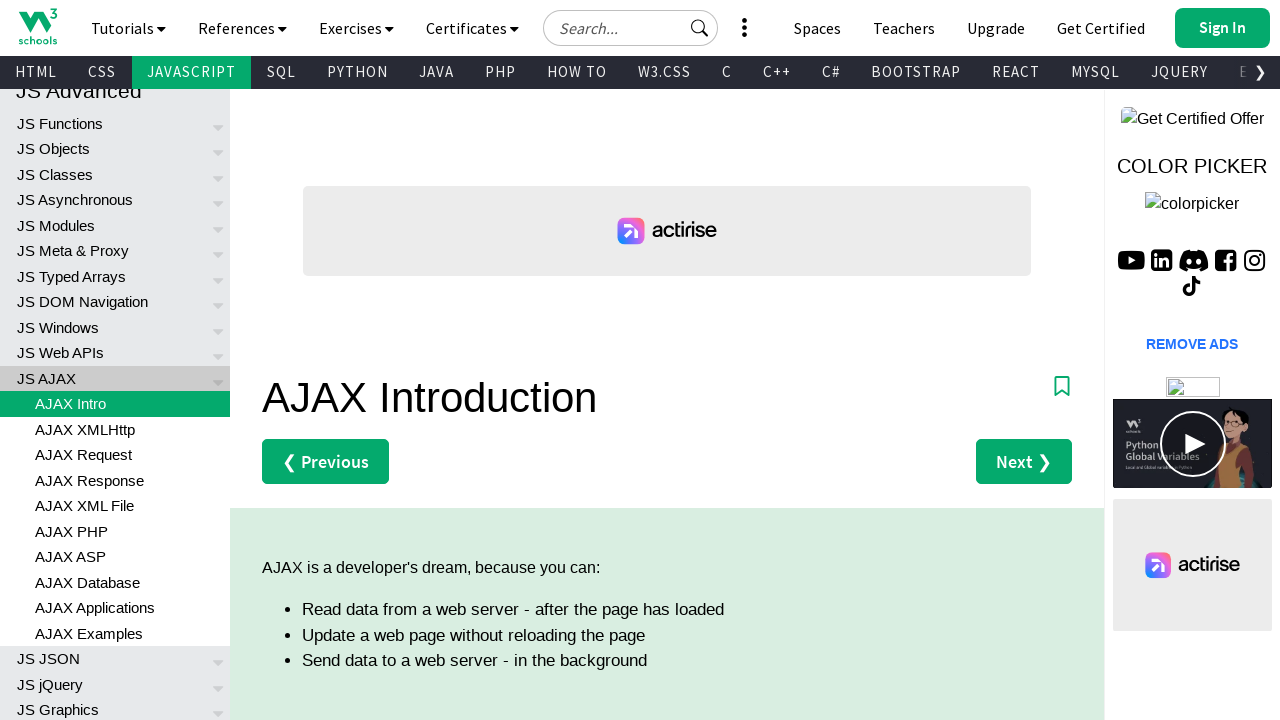

Clicked 'Change Content' button to trigger AJAX request at (344, 360) on xpath=//button[text()='Change Content']
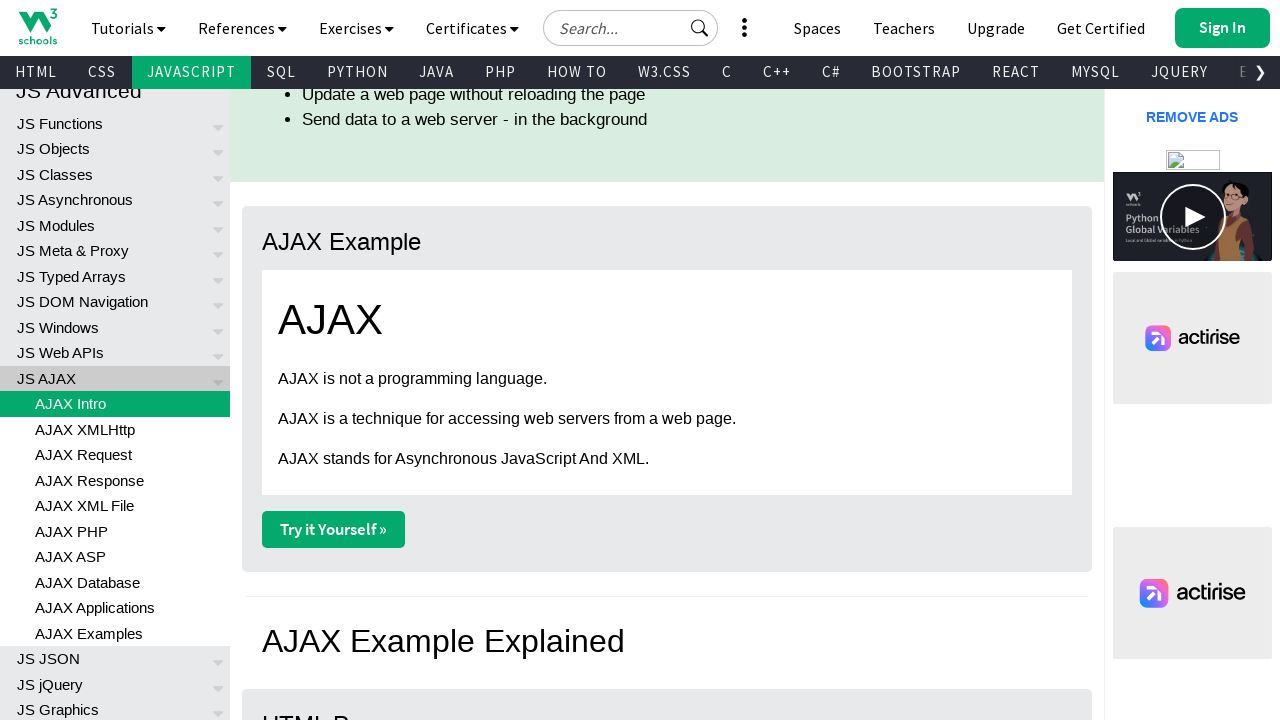

Original 'Let AJAX change this text' element has disappeared
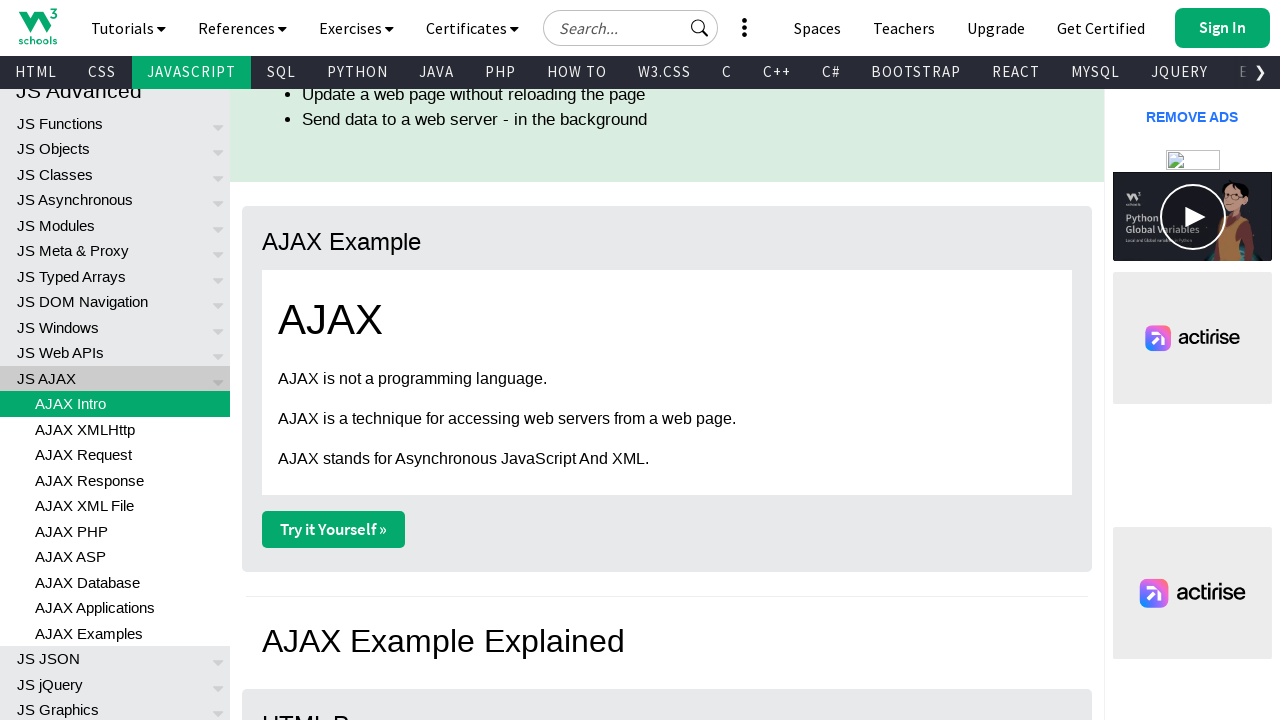

AJAX-loaded content 'AJAX is a technique for accessing web servers from a web page.' is now visible
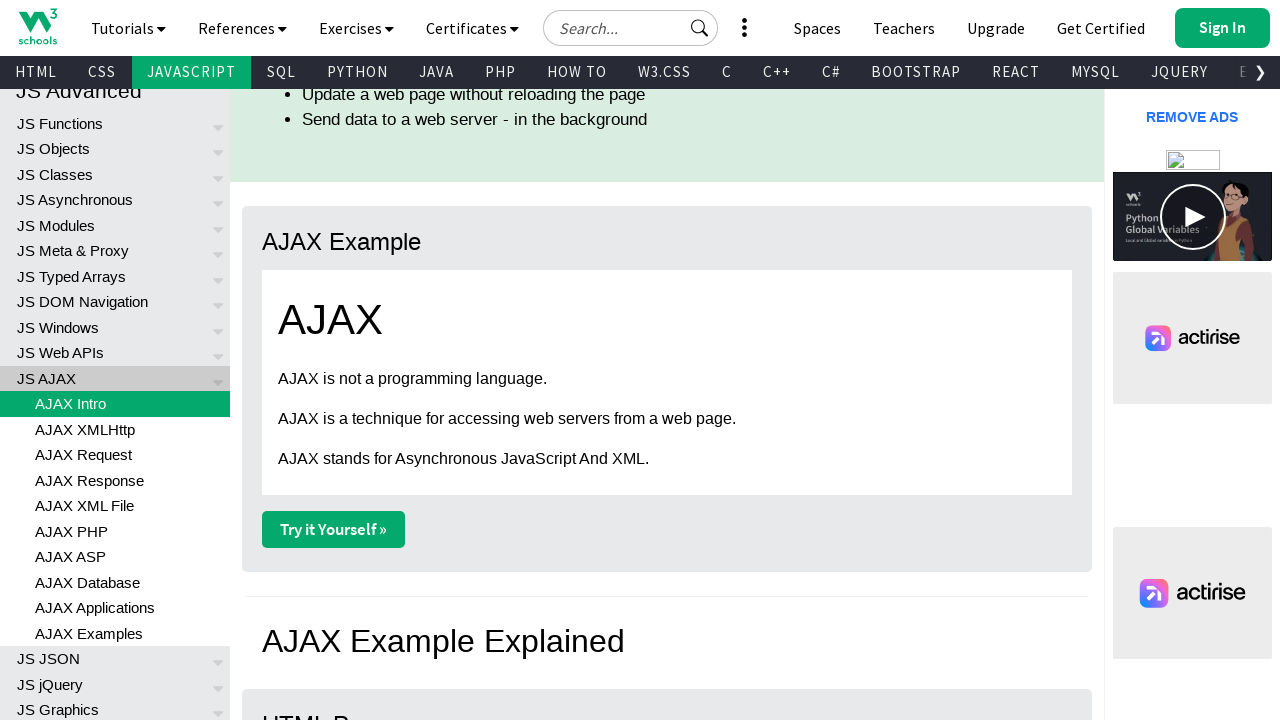

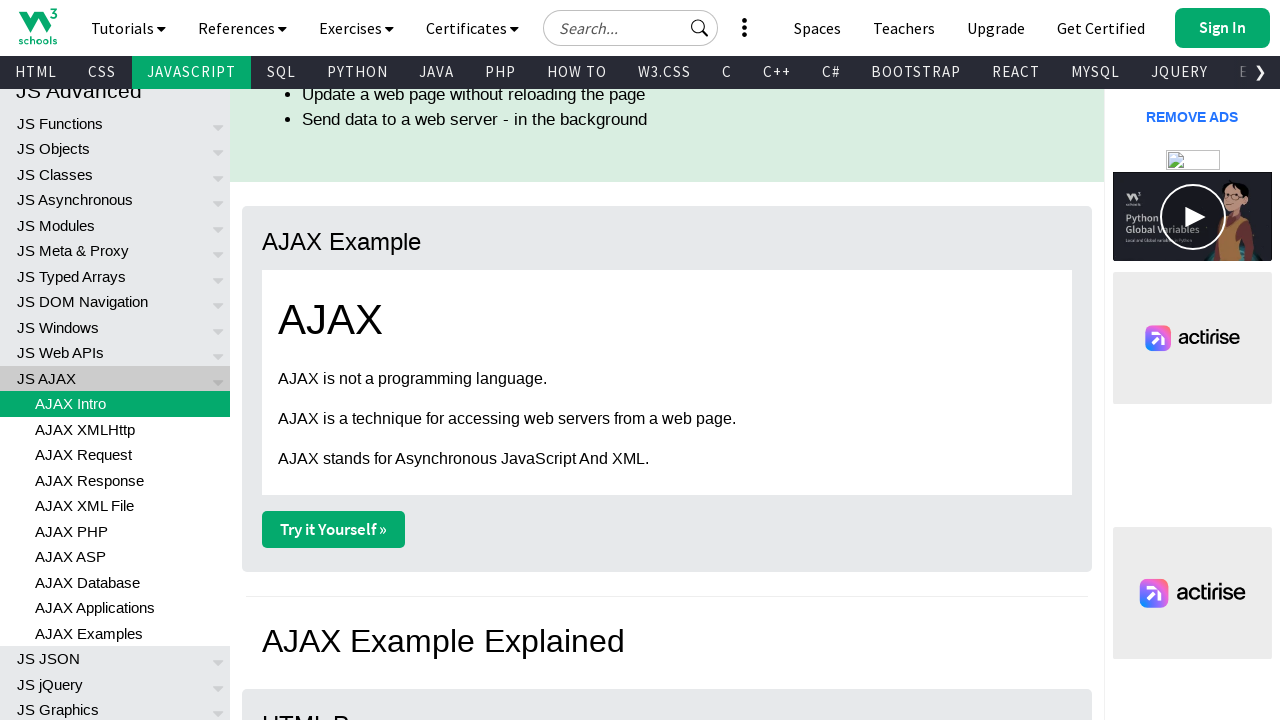